Tests date picker manipulation using JavaScript to set a date value

Starting URL: https://liushilive.github.io/html_example/index1.html#

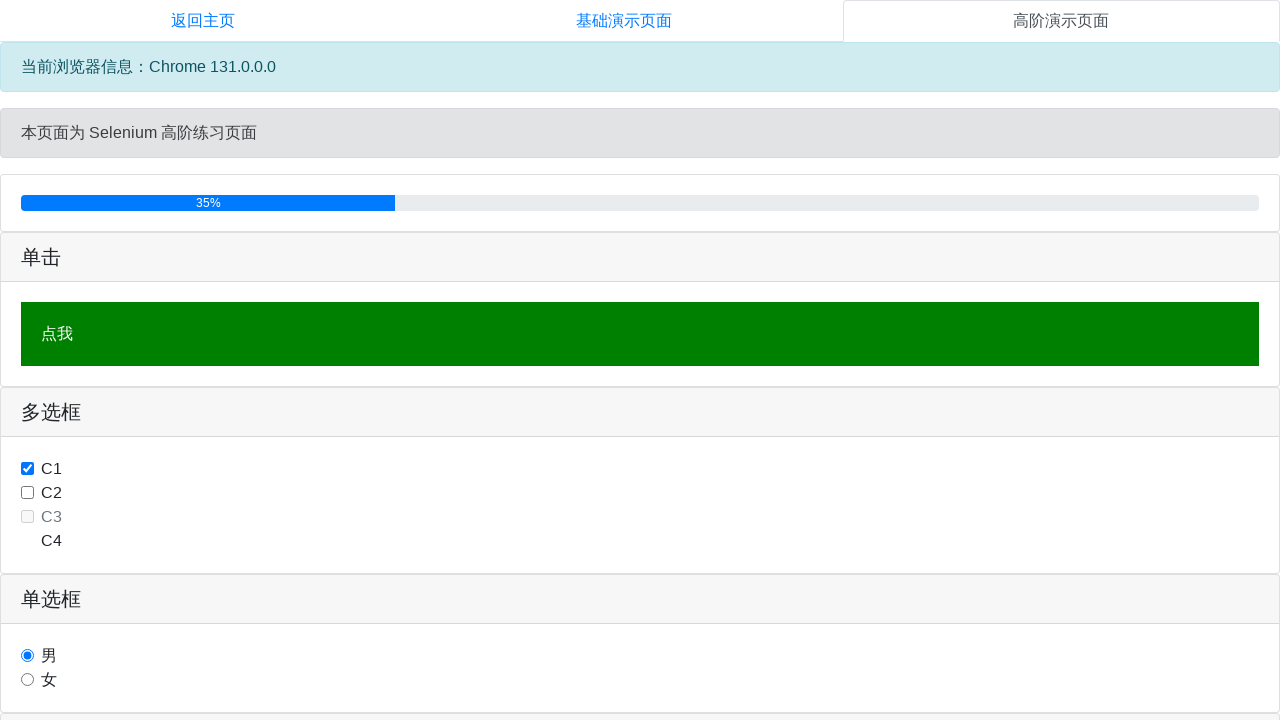

Waited for date picker element with class 'today' to be visible
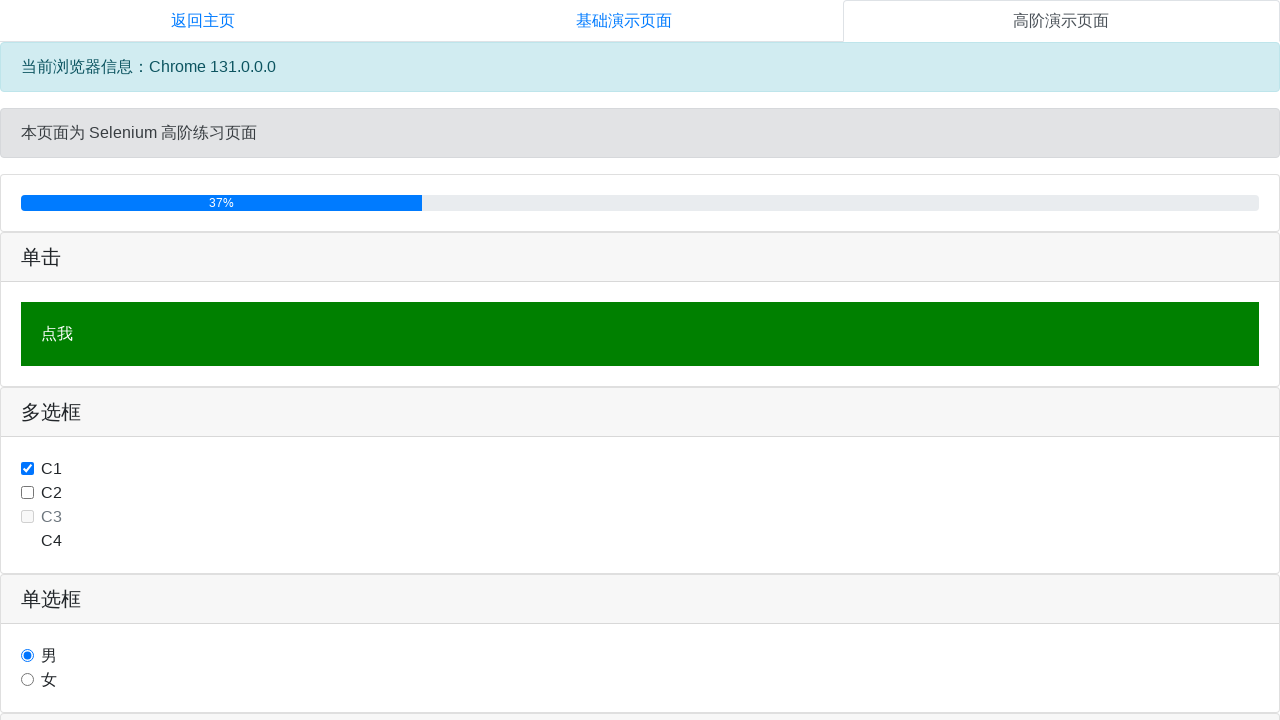

Scrolled to date picker location (x=100, y=4500)
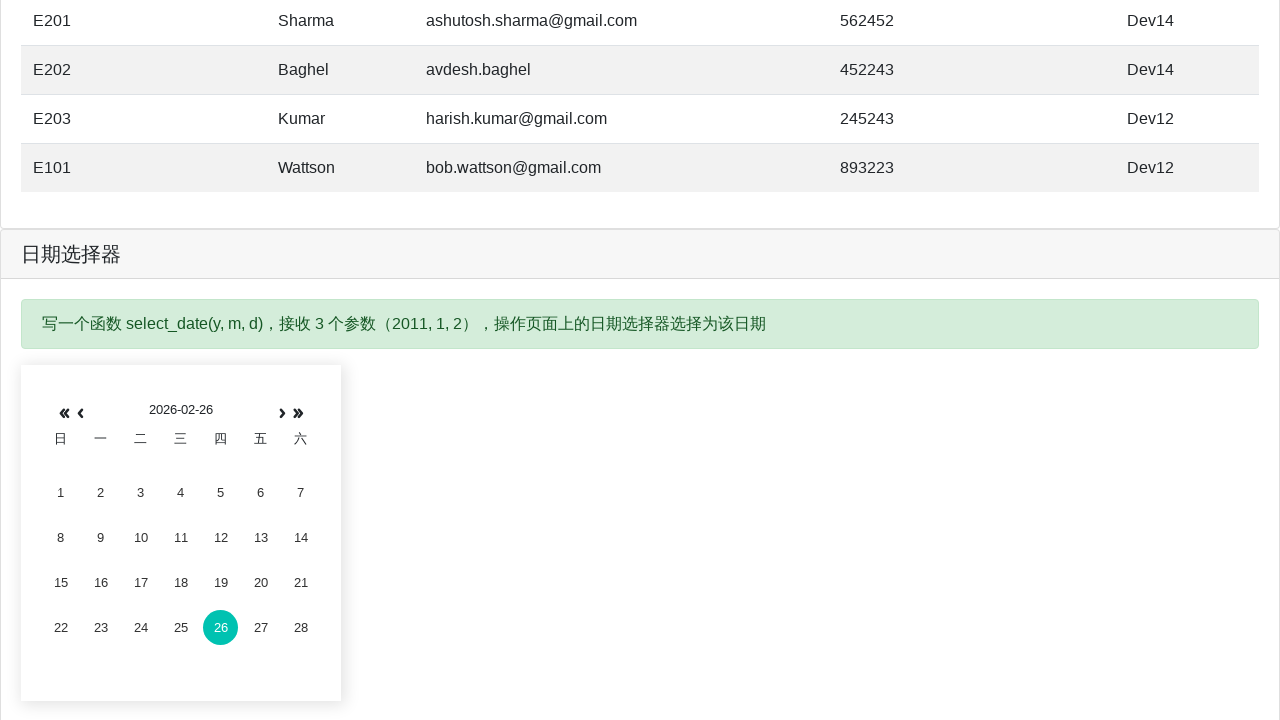

Set date value to '2011-01-02' using JavaScript
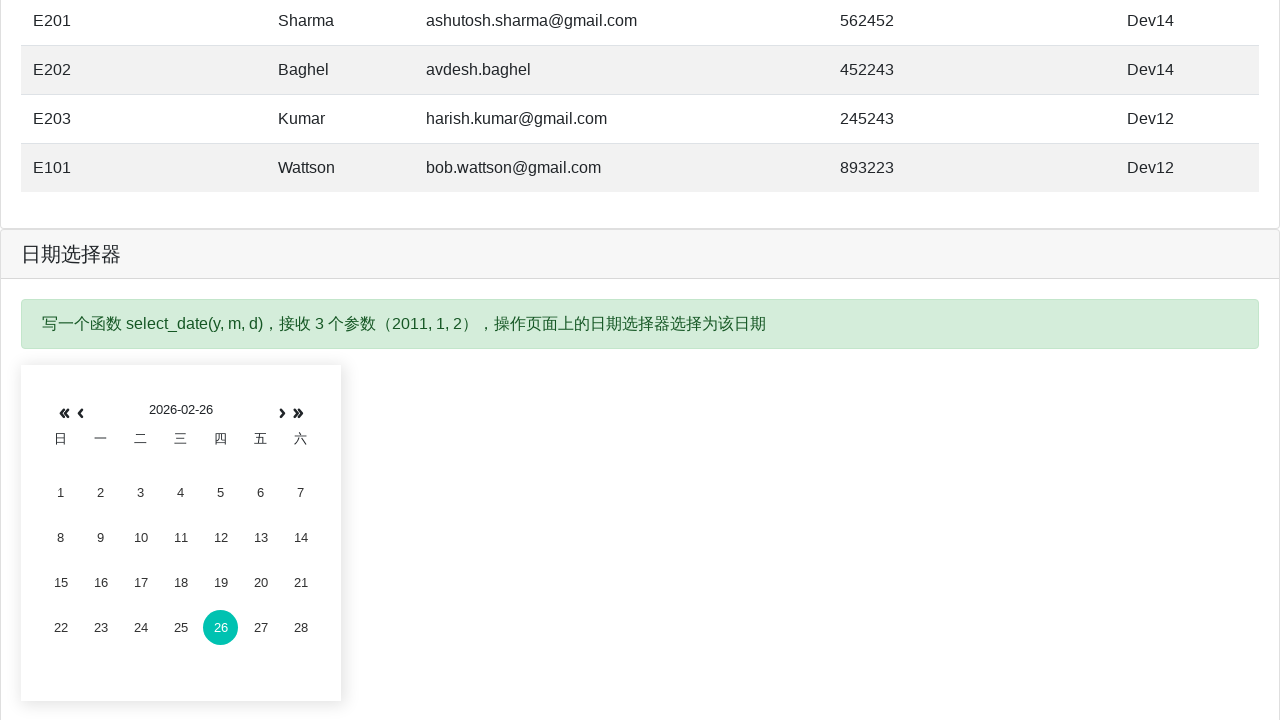

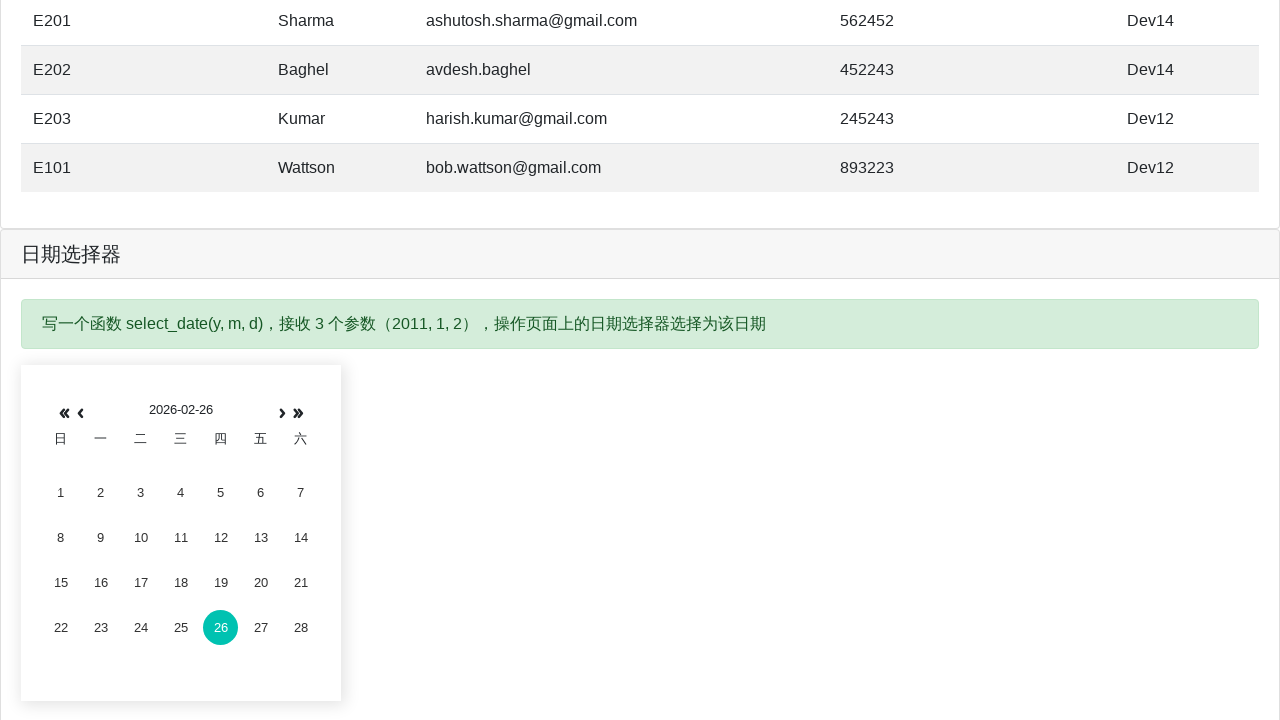